Tests login with username but no password and verifies the error message

Starting URL: https://www.saucedemo.com/

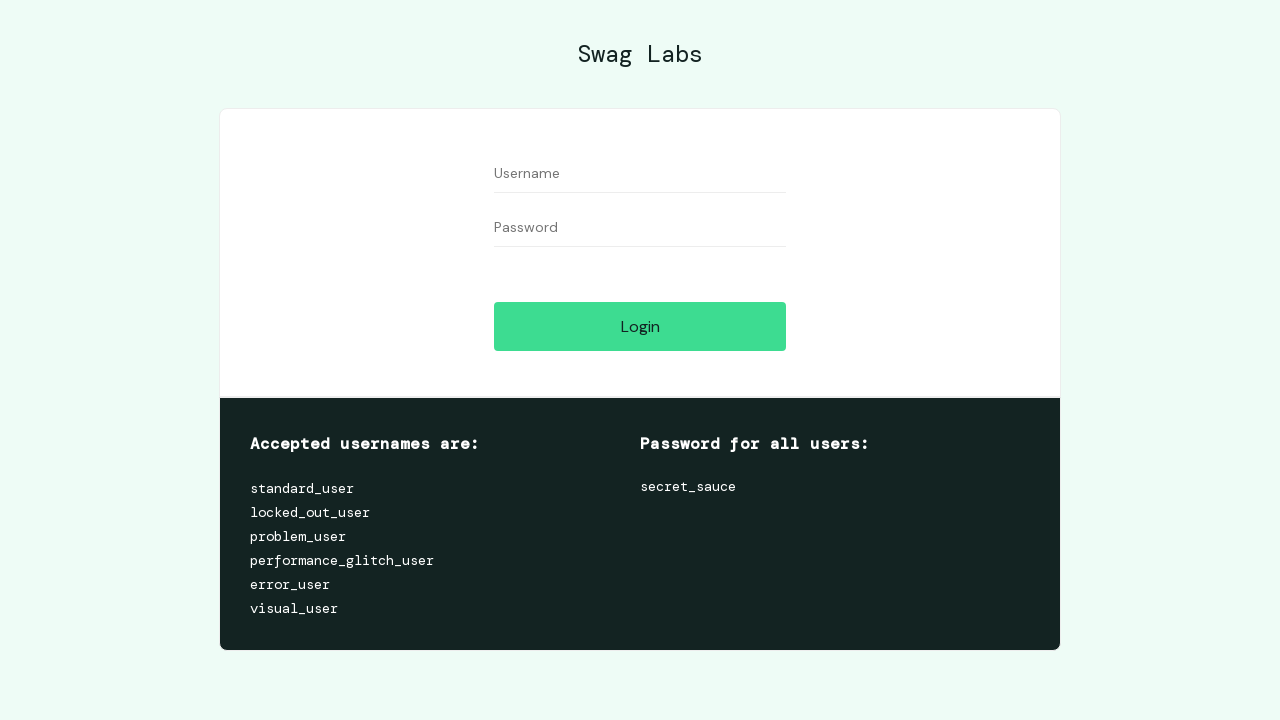

Filled username field with 'standard_user' on #user-name
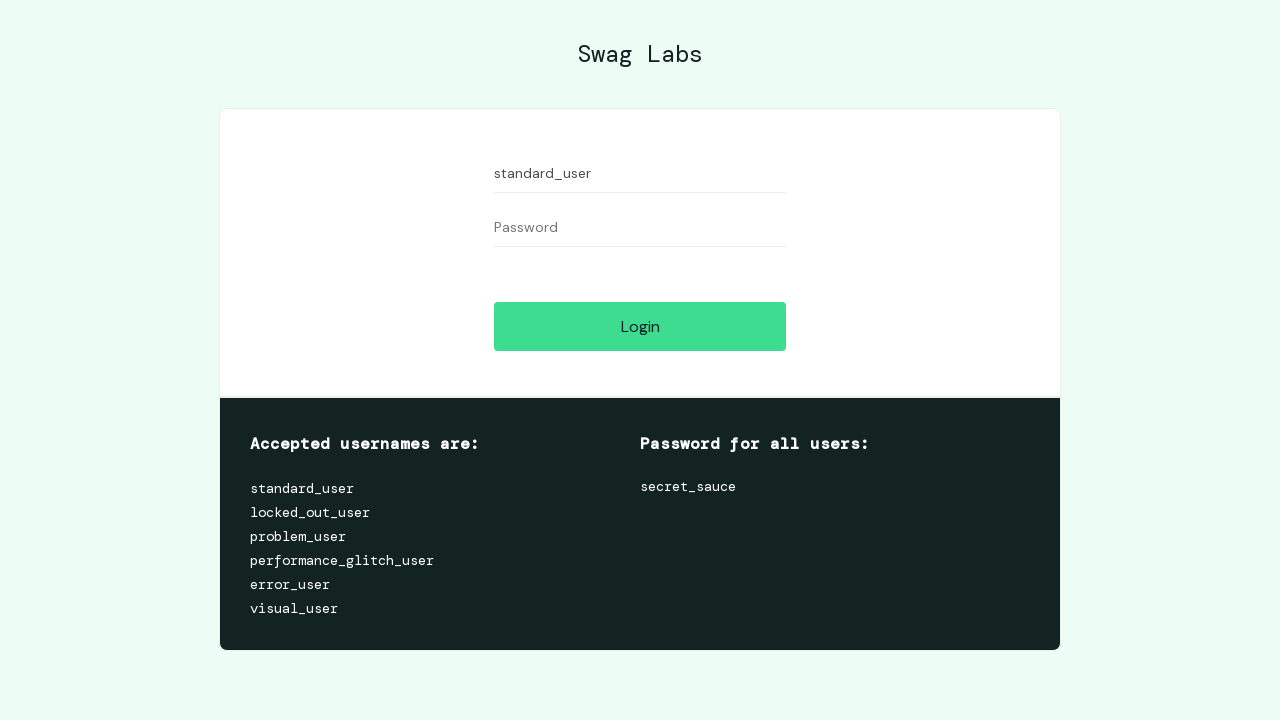

Clicked login button at (640, 326) on #login-button
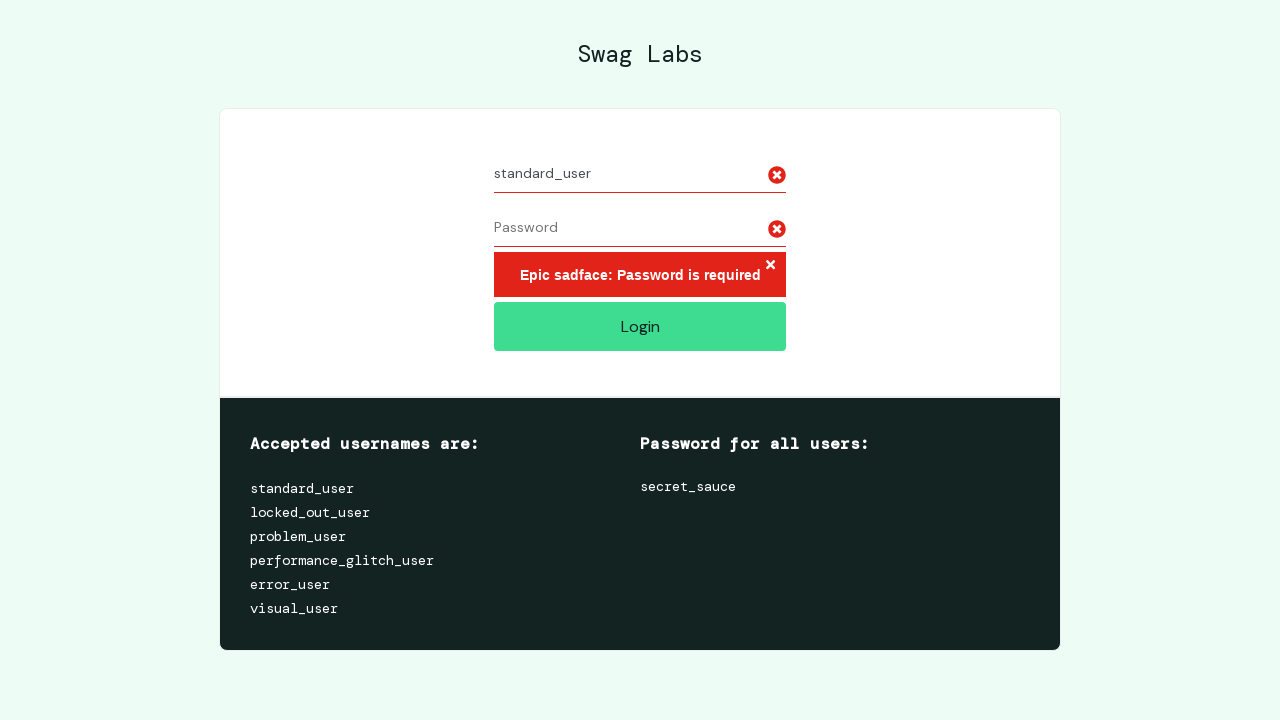

Located error message element
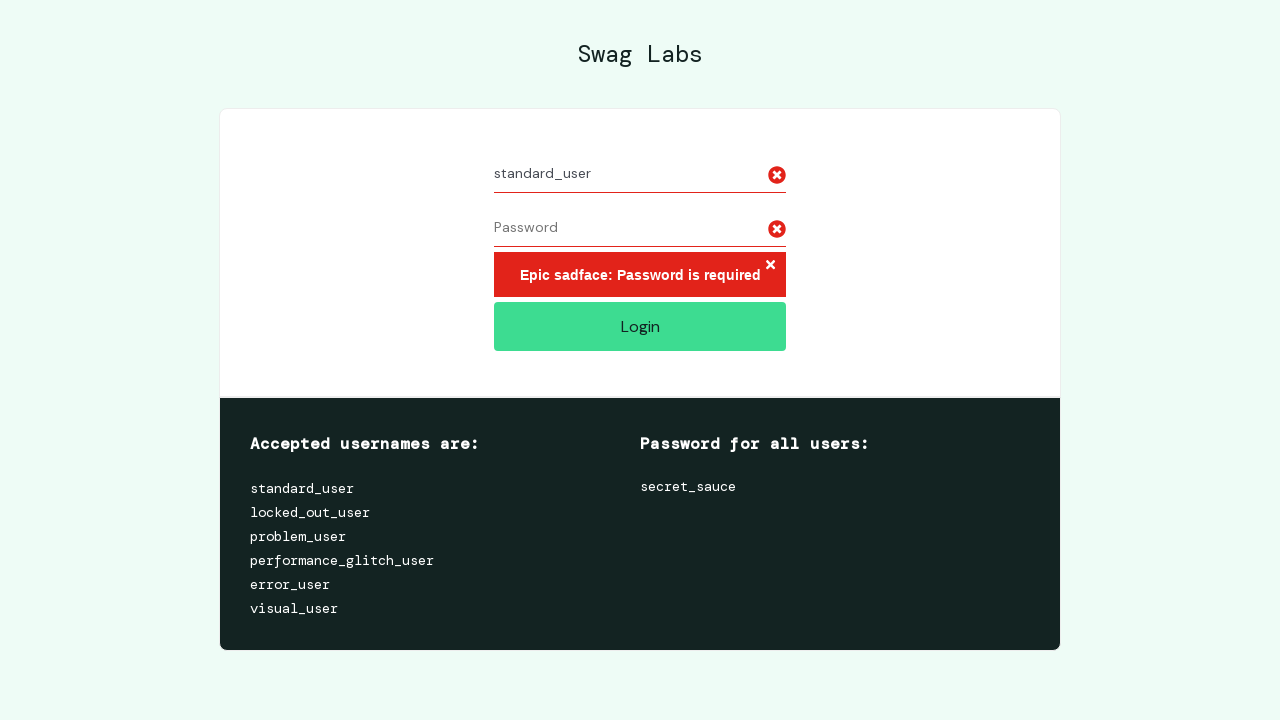

Error message element is visible
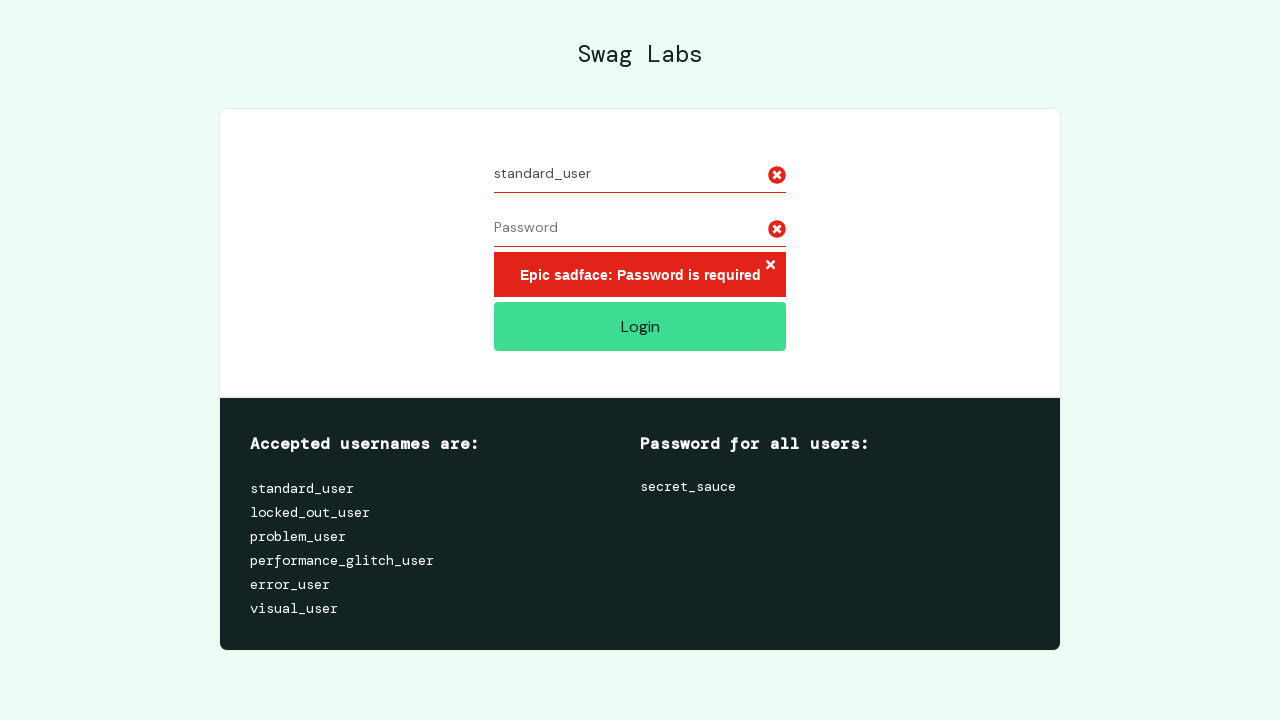

Verified error message contains 'Epic sadface:'
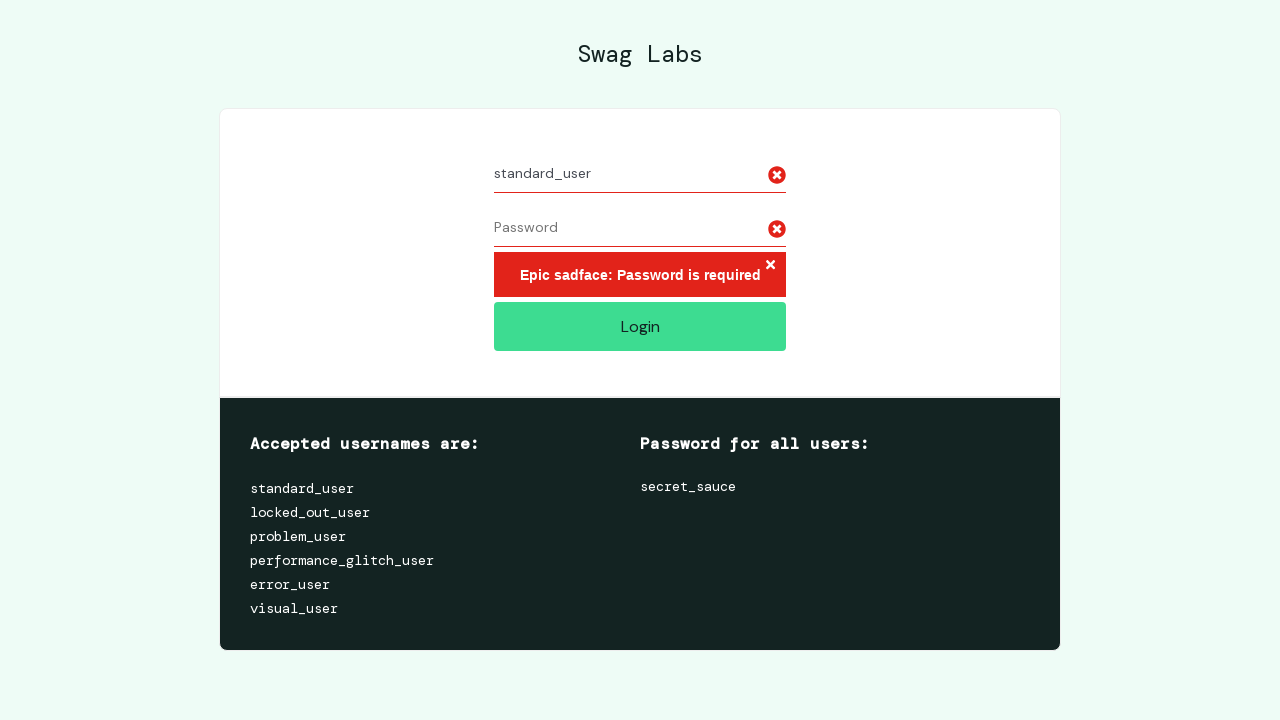

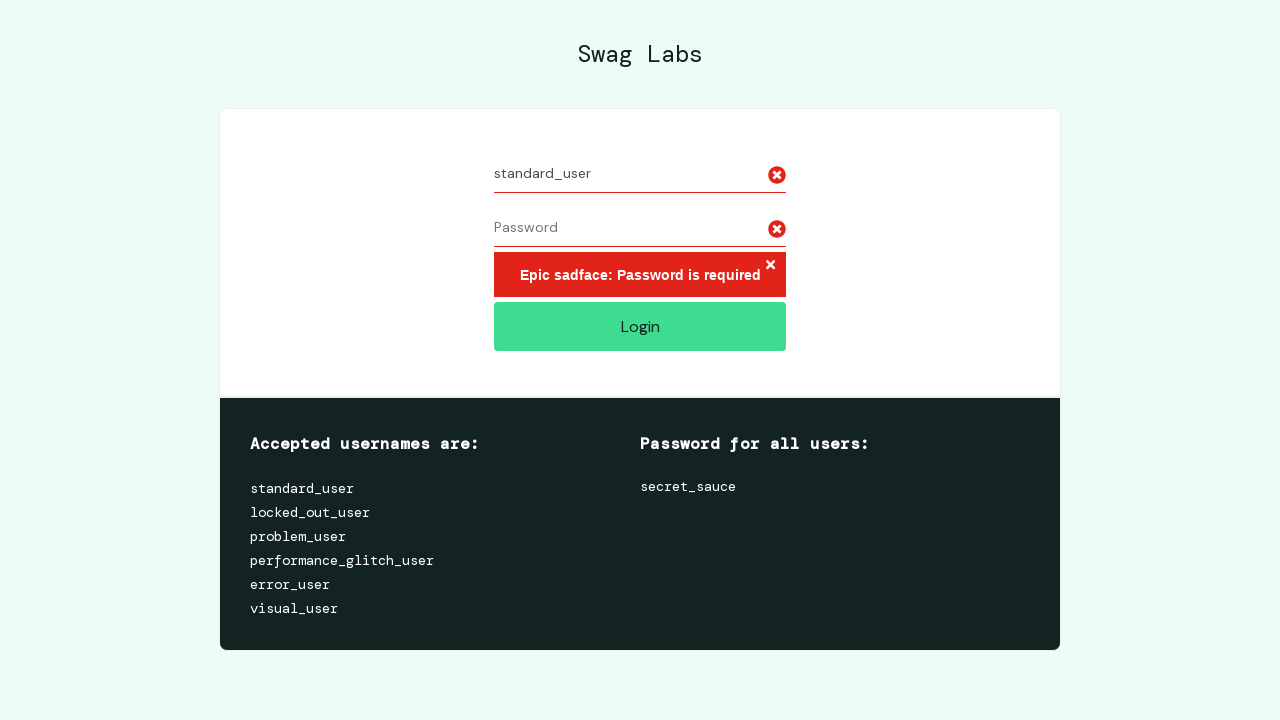